Tests playing for a third win after the first two games have been won

Starting URL: https://one-hand-bandit.vercel.app/

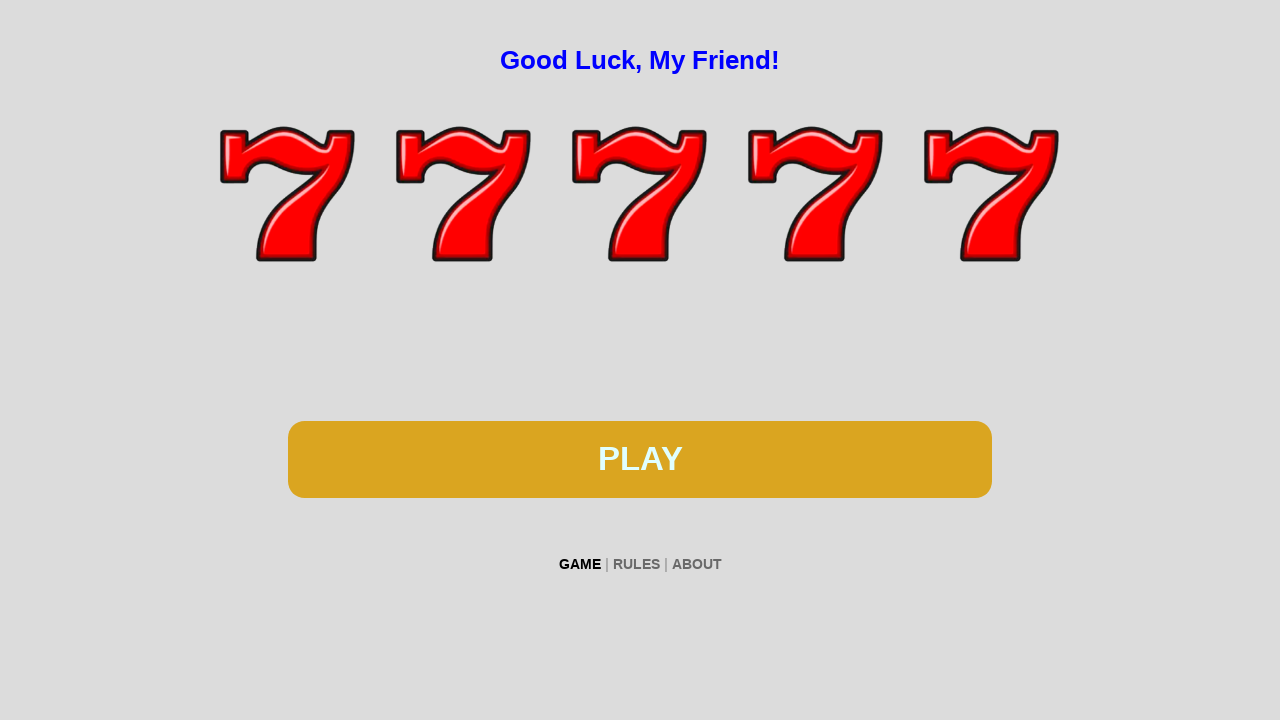

Clicked play button to start first game at (640, 459) on #btn
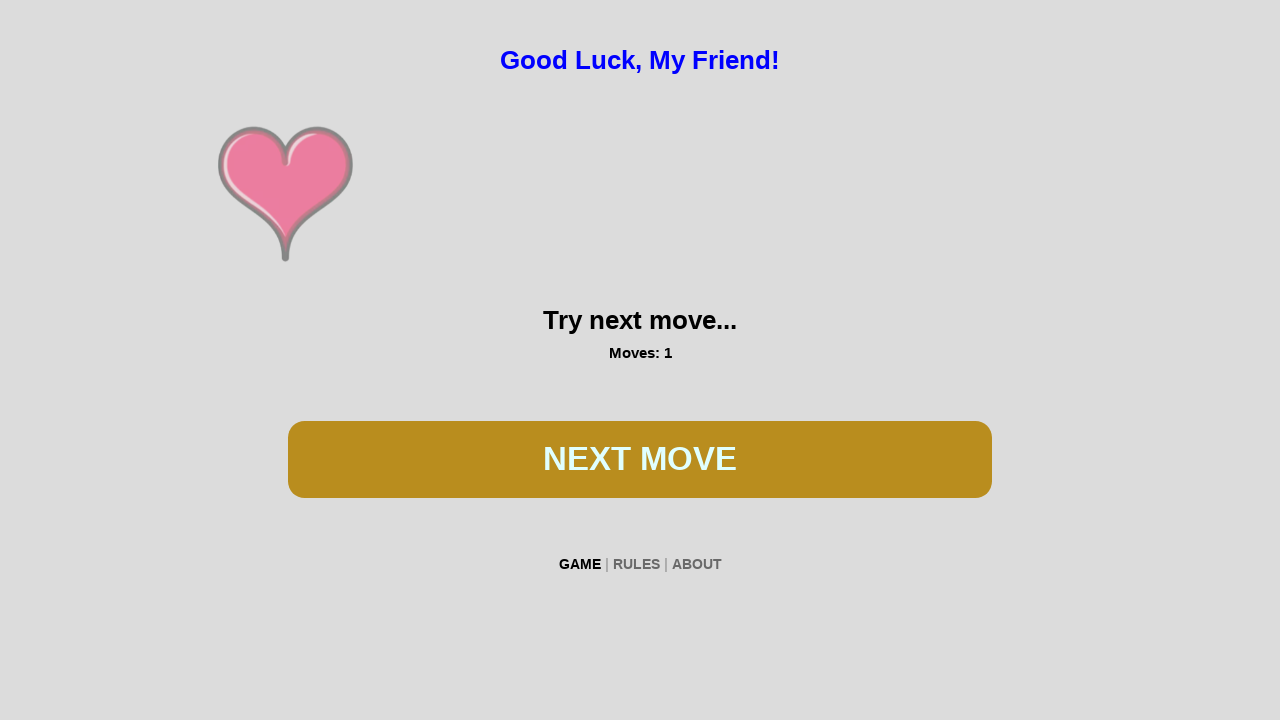

Clicked play button during first game at (640, 459) on #btn
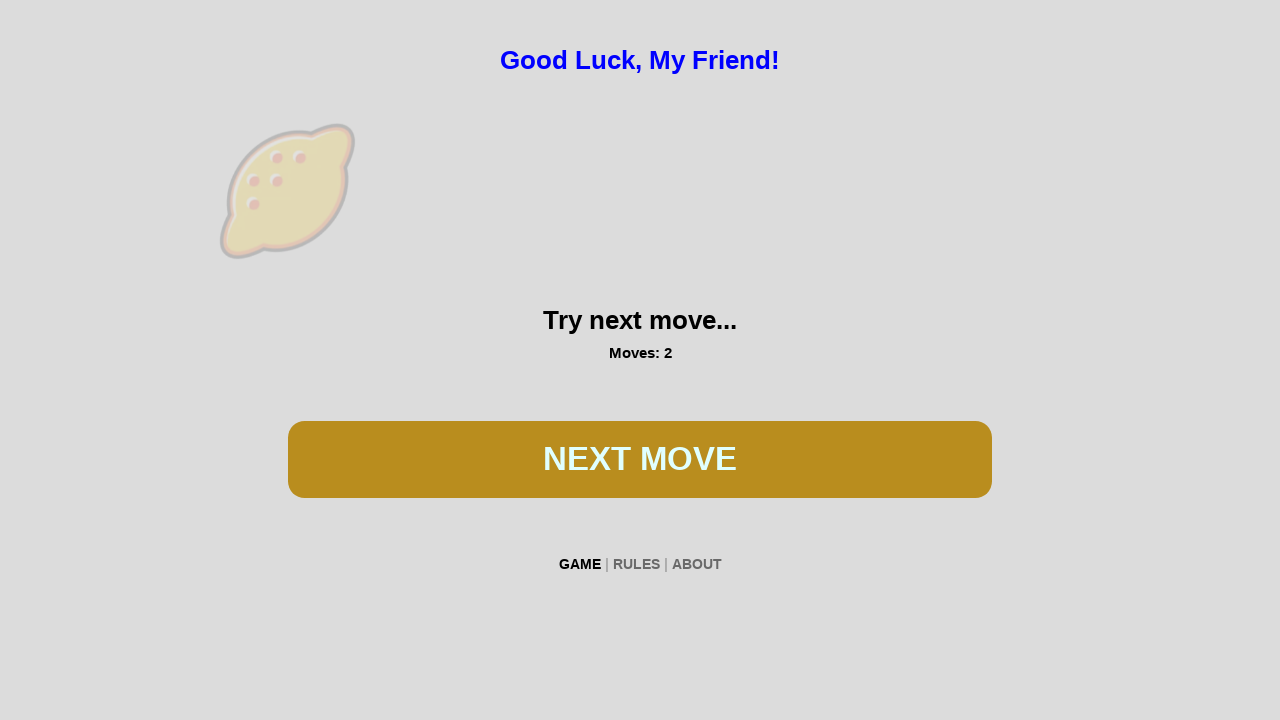

Waited 200ms for first game reels to spin
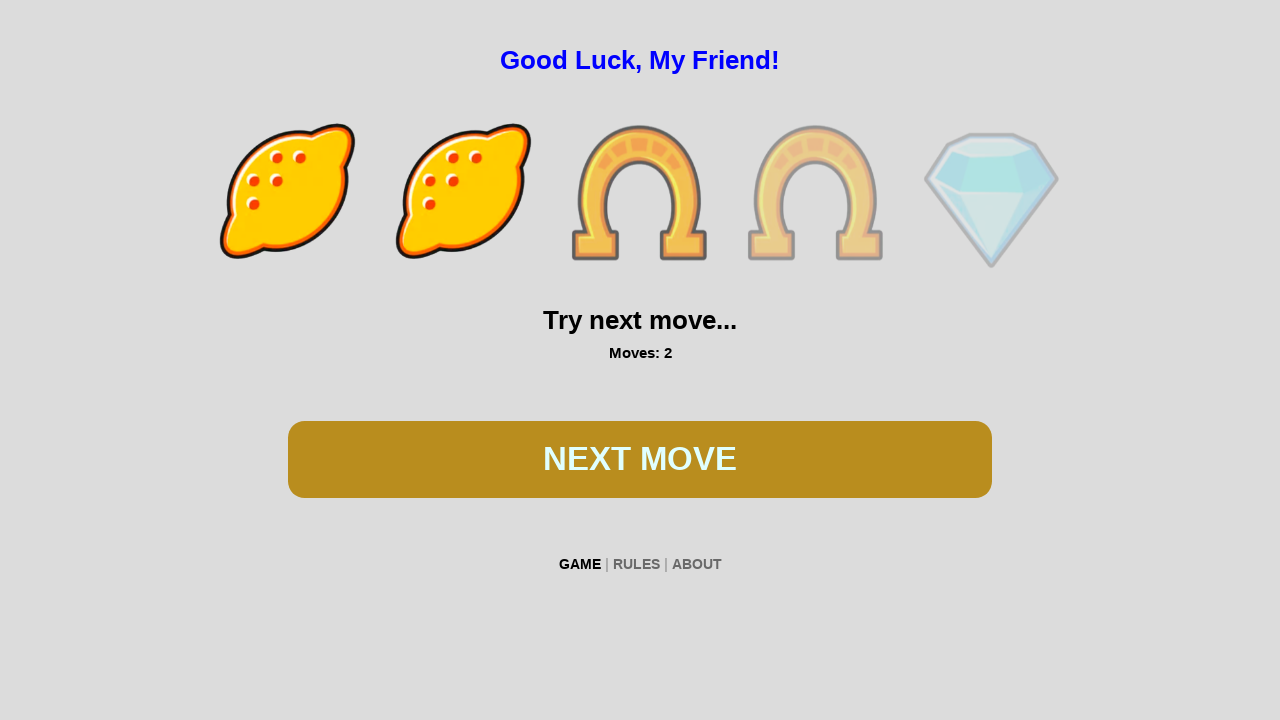

Clicked play button during first game at (640, 459) on #btn
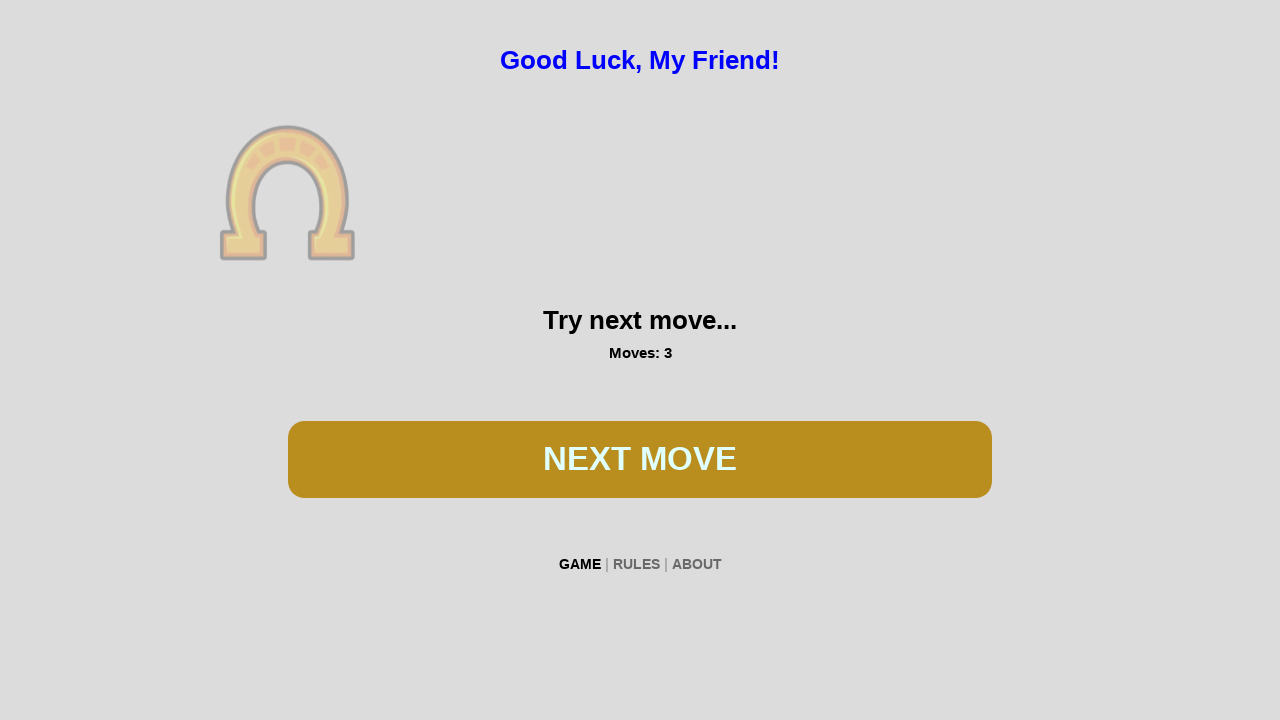

Waited 200ms for first game reels to spin
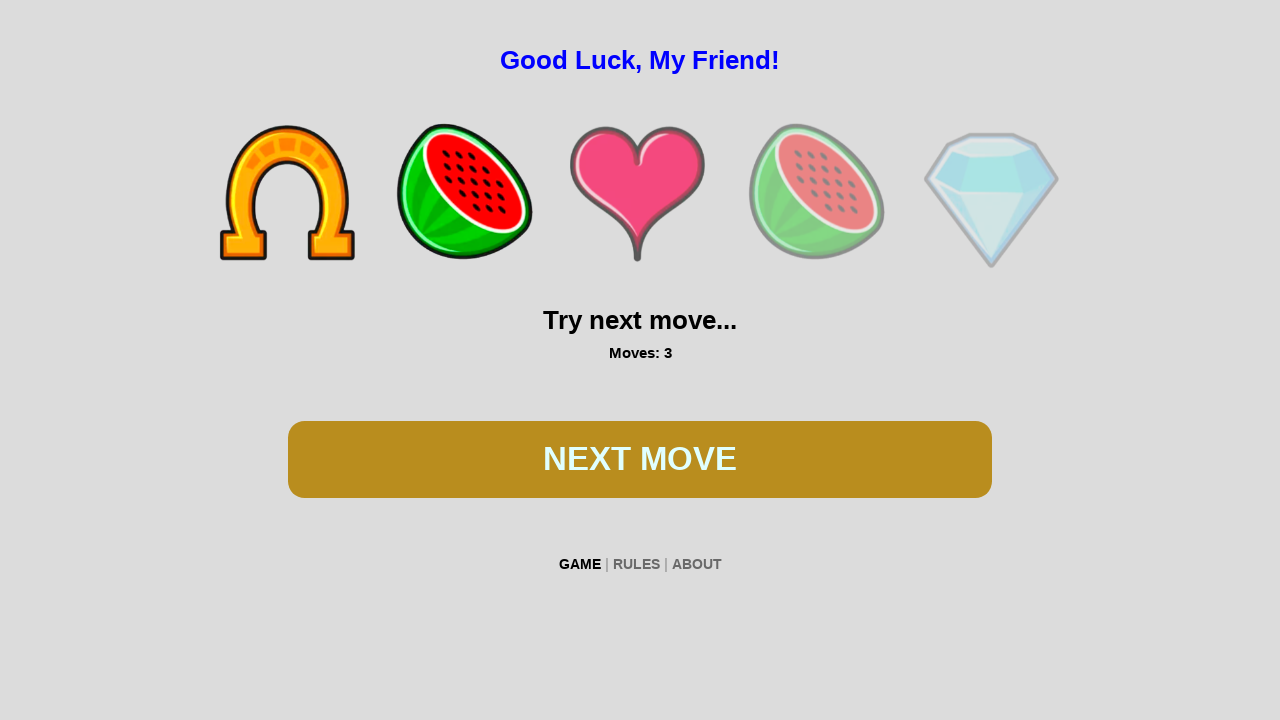

Clicked play button during first game at (640, 459) on #btn
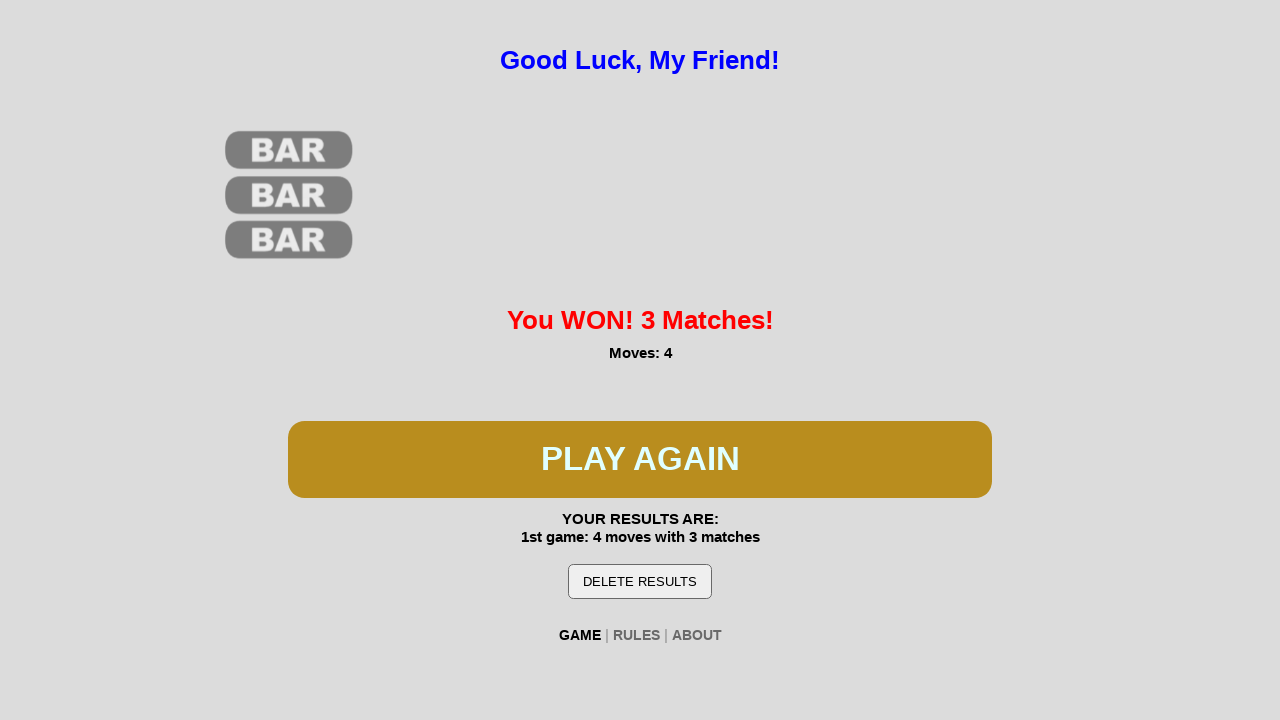

Waited 200ms for first game reels to spin
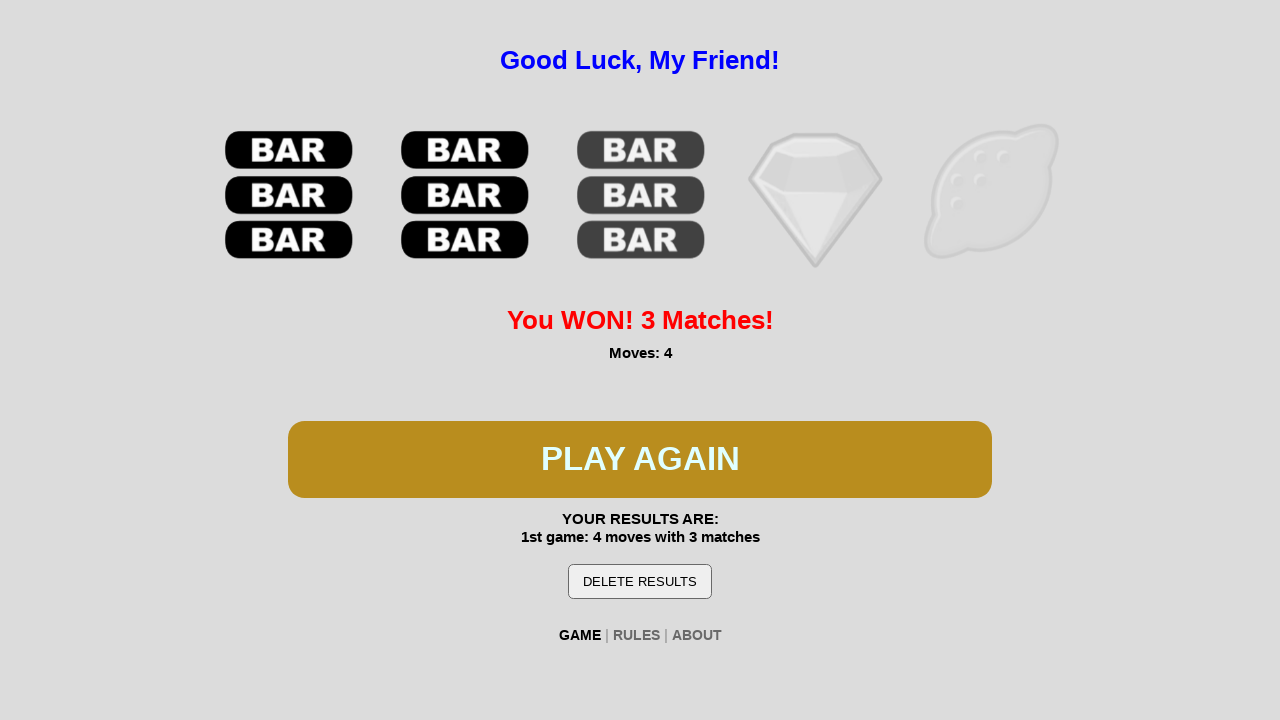

First game won
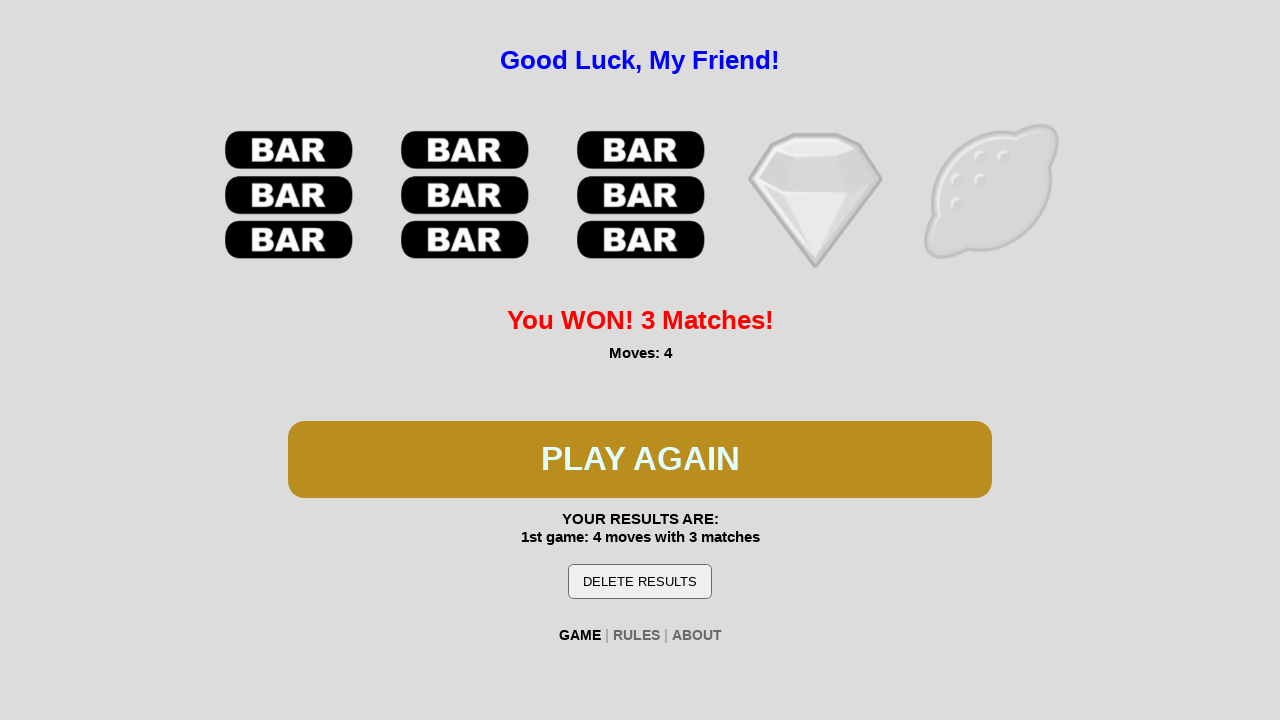

Clicked play button to start second game at (640, 459) on #btn
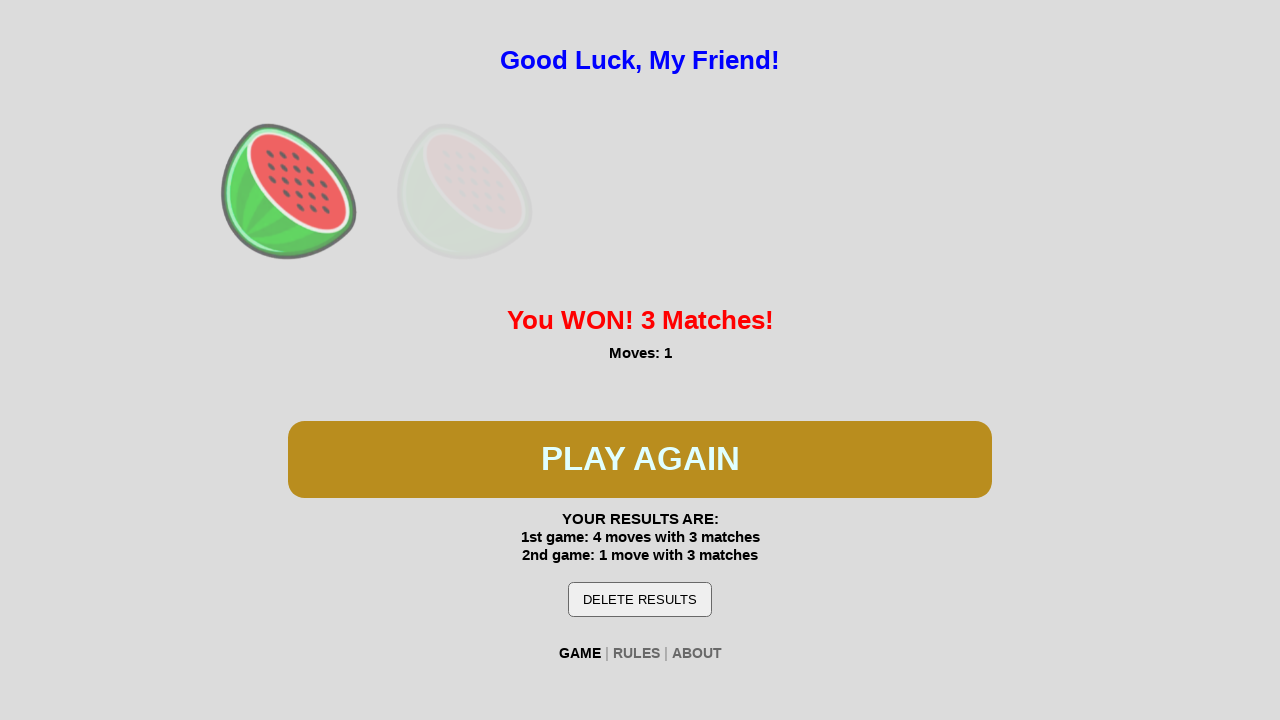

Waited 300ms for second game to initialize
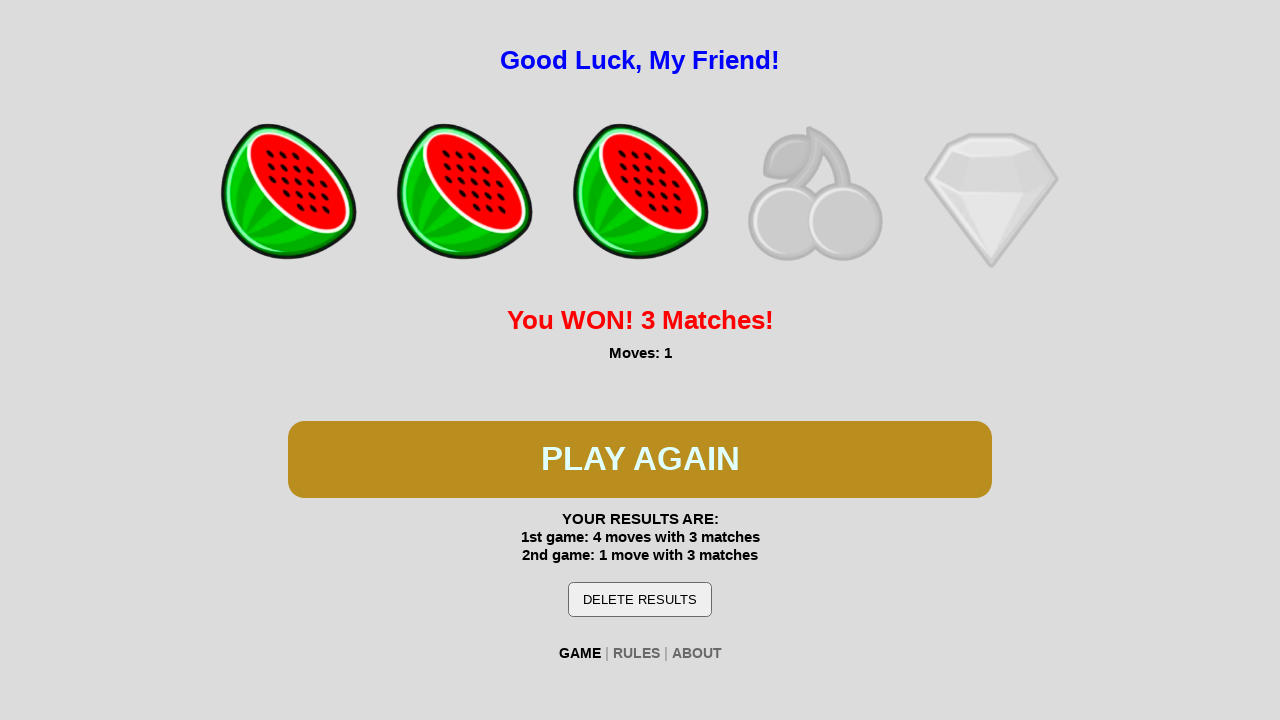

Second game won
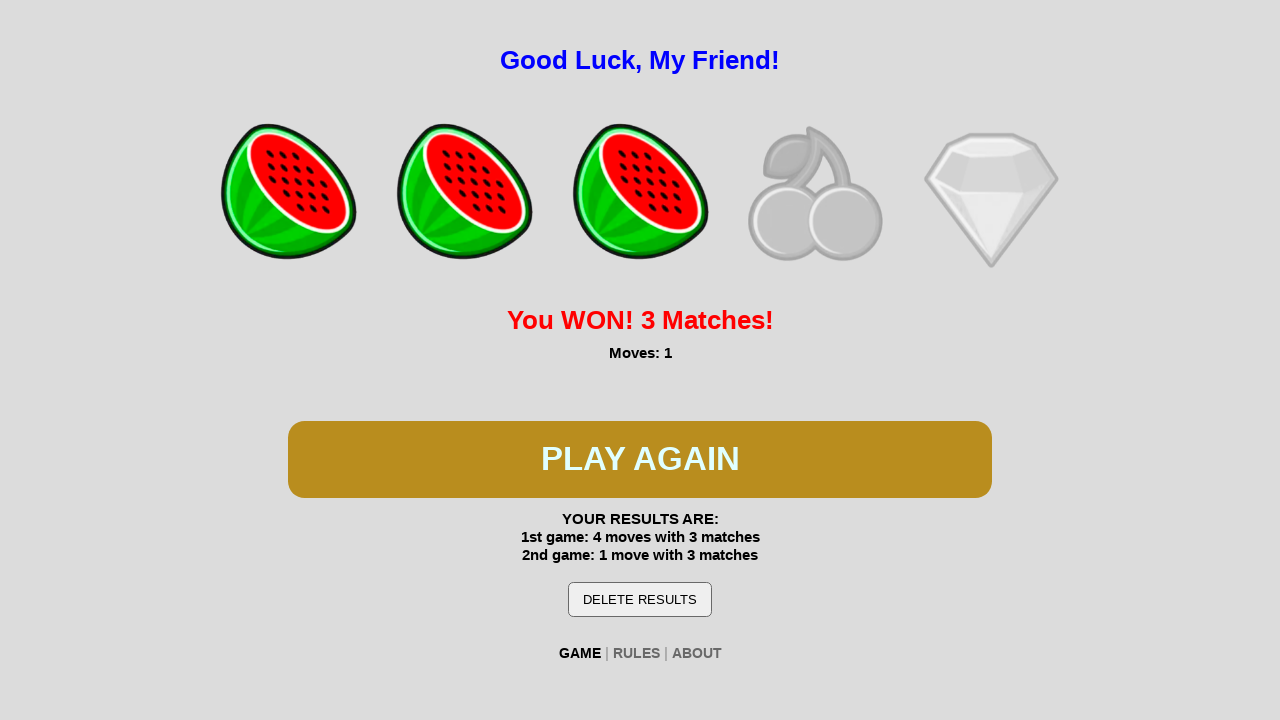

Clicked play button to start third game at (640, 459) on #btn
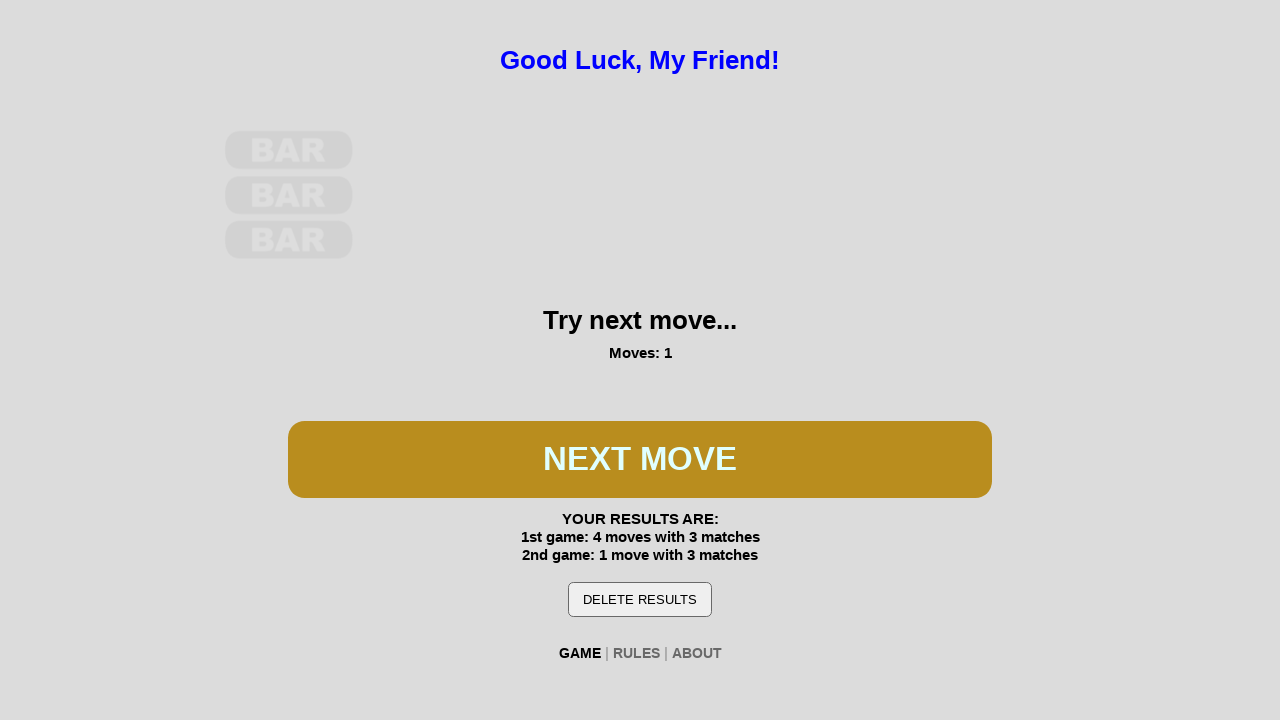

Waited 300ms for third game to initialize
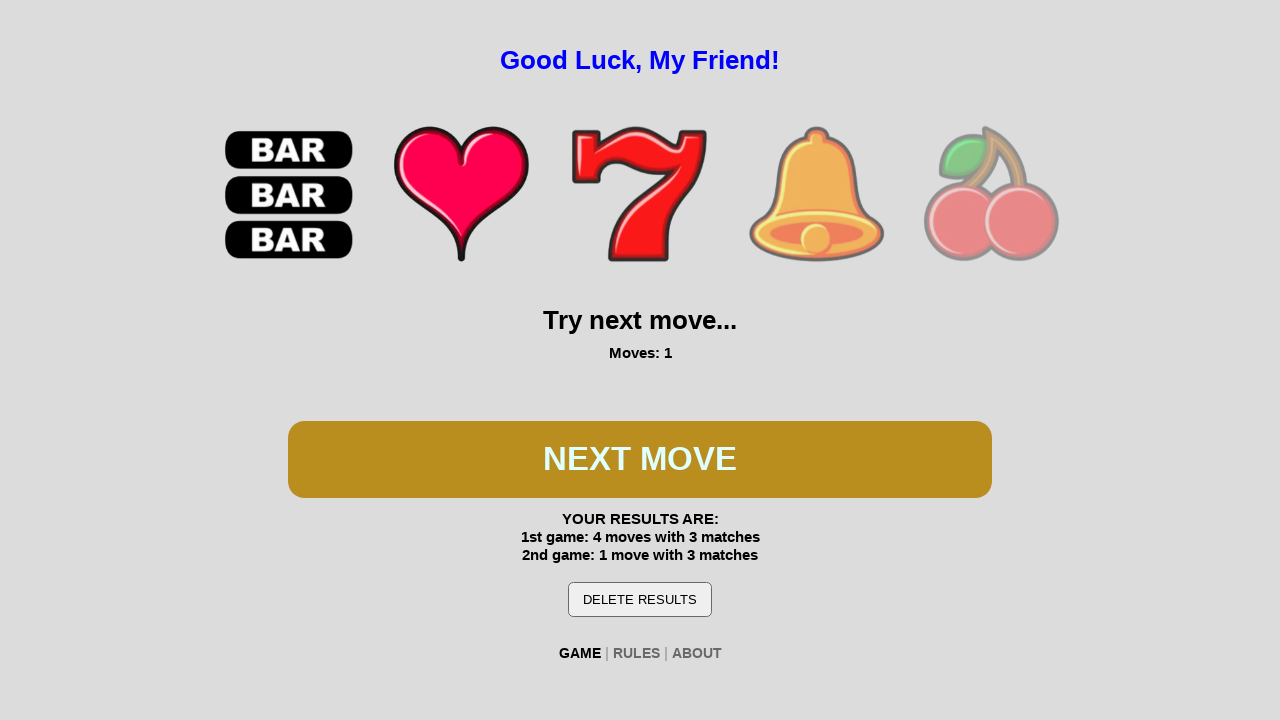

Clicked play button during third game at (640, 459) on #btn
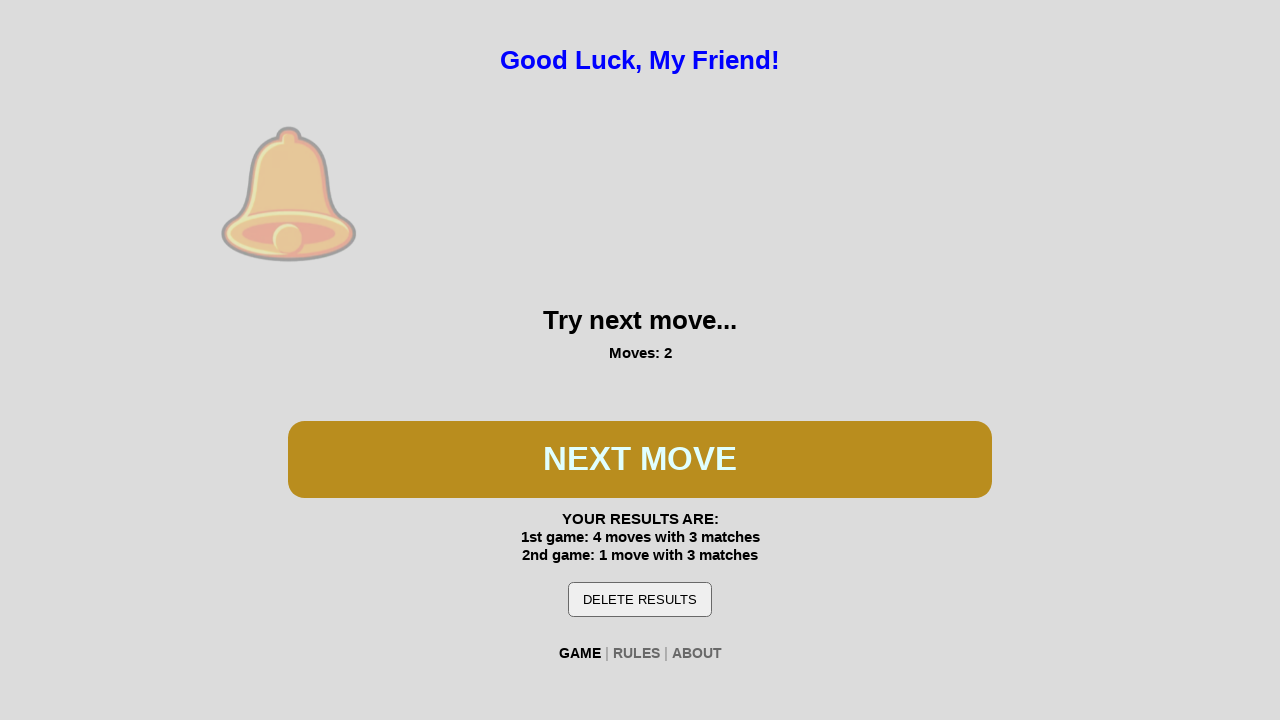

Waited 200ms for third game reels to spin
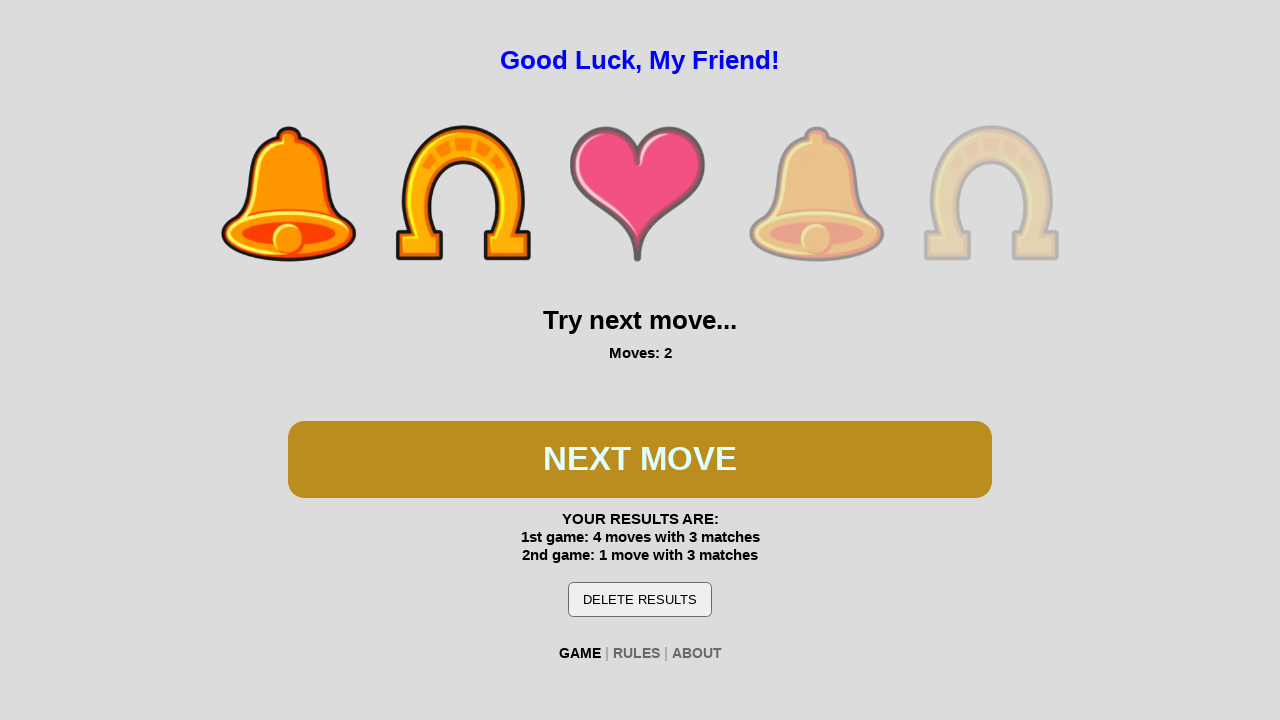

Clicked play button during third game at (640, 459) on #btn
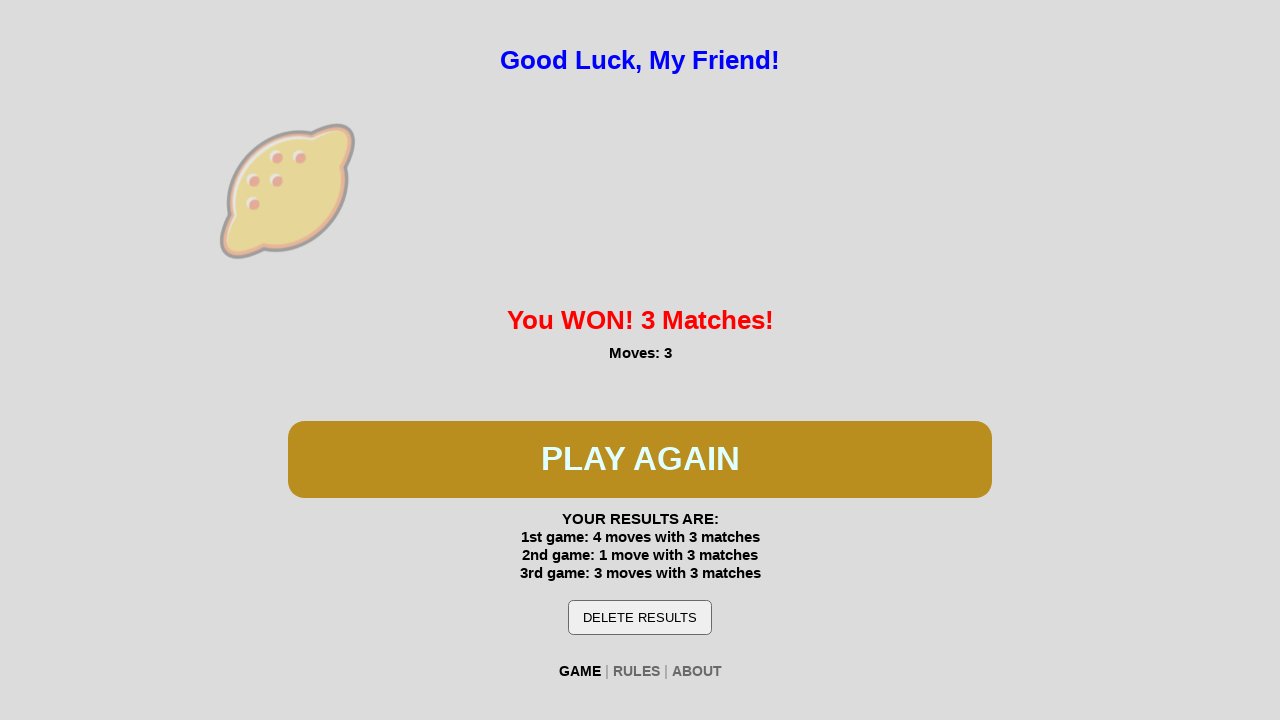

Waited 200ms for third game reels to spin
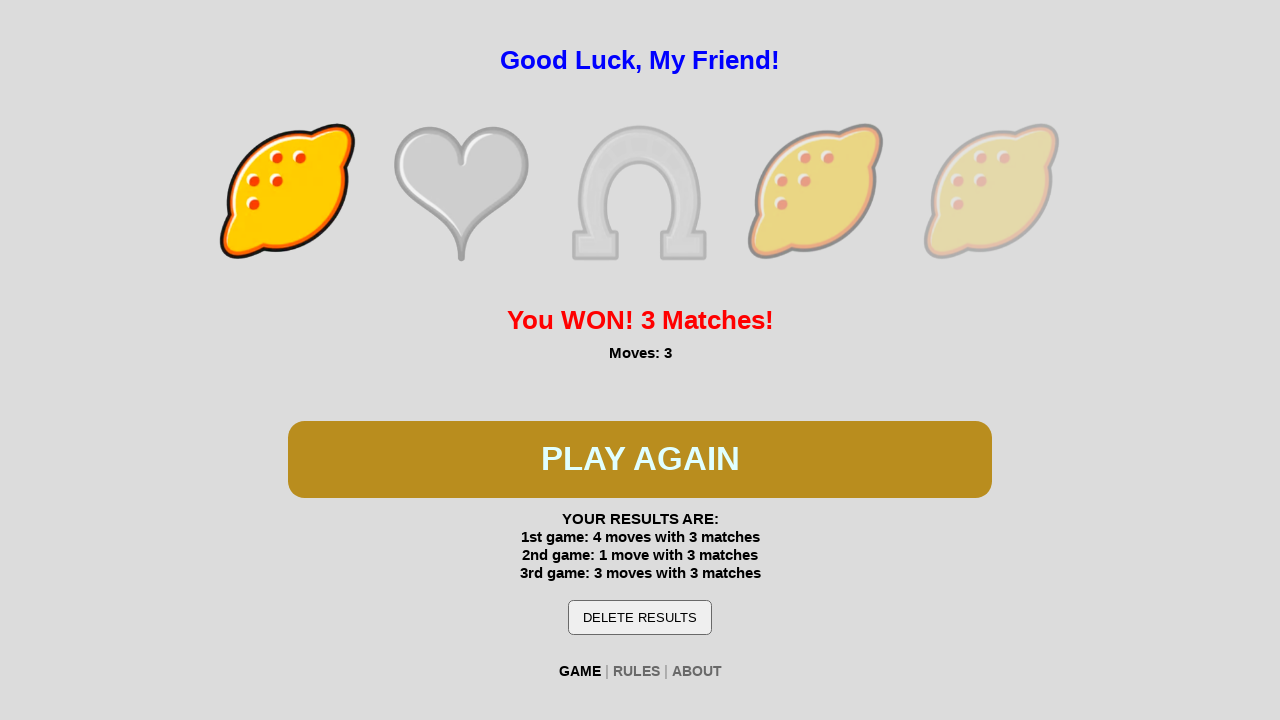

Third game won
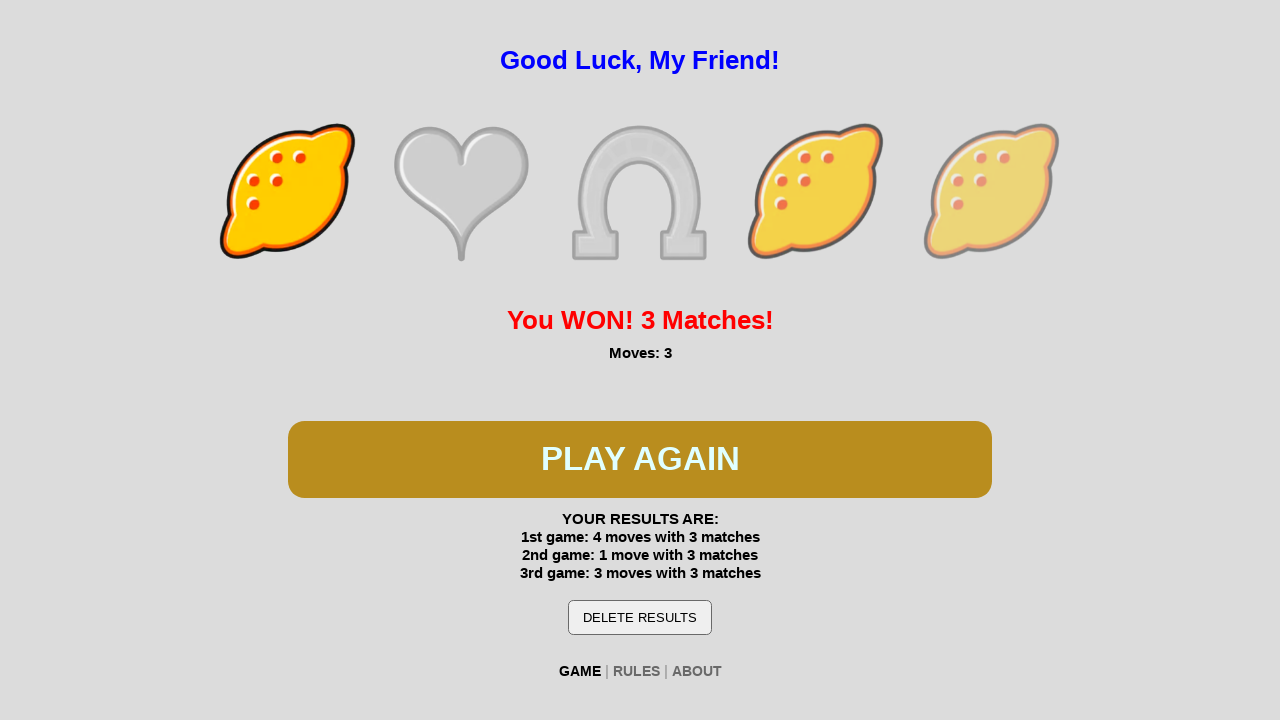

Win message is visible on screen
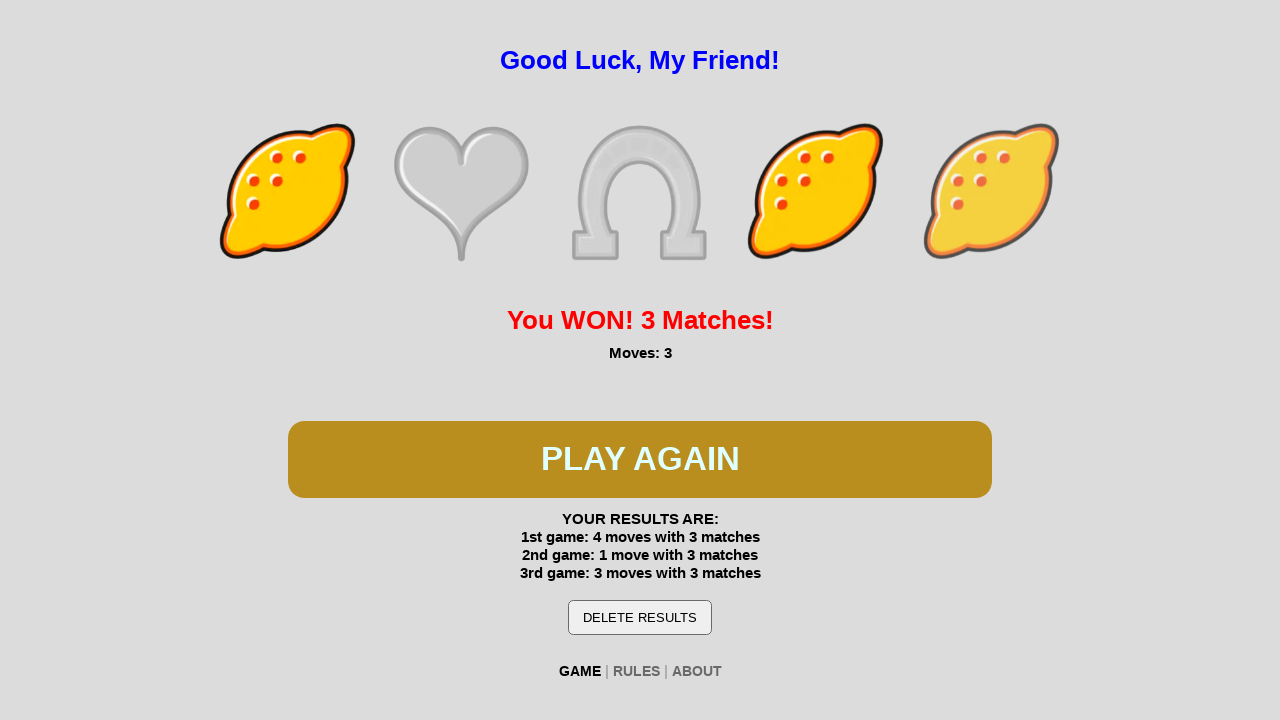

Verified win message contains 'You WON!' text
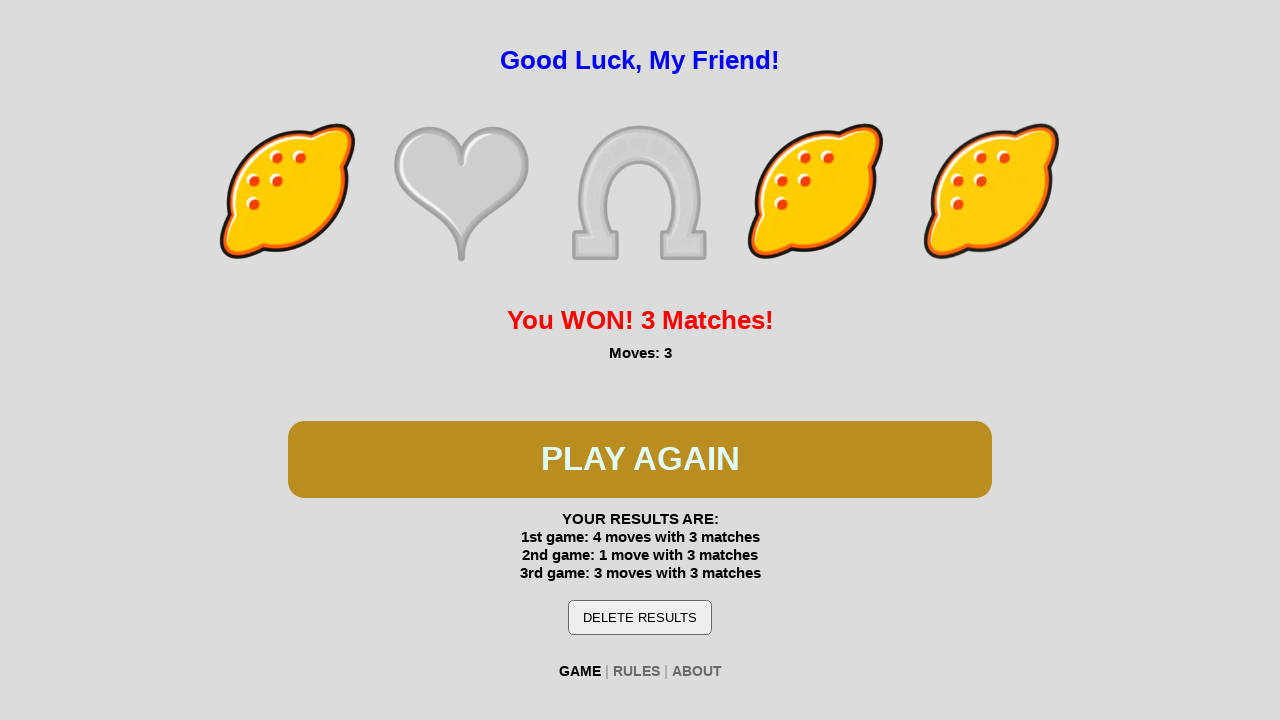

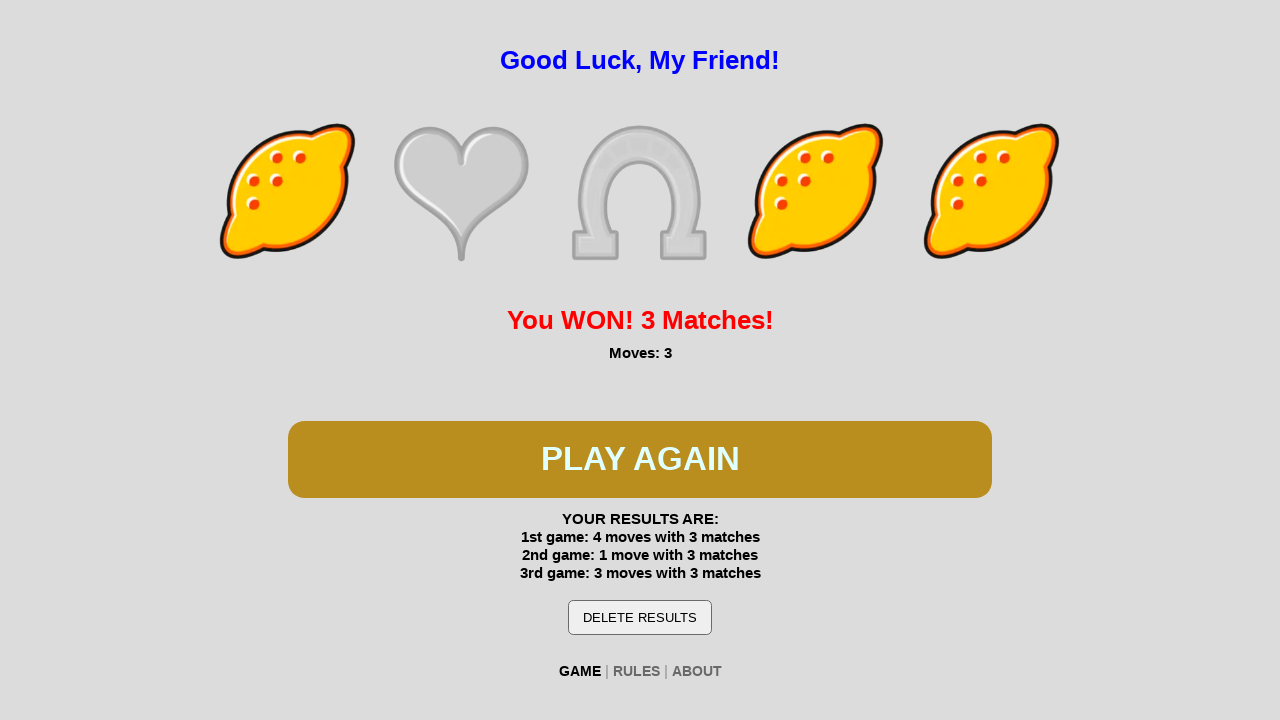